Tests different types of button clicks (right-click, double-click, and regular click) on the DemoQA buttons page

Starting URL: https://demoqa.com/buttons

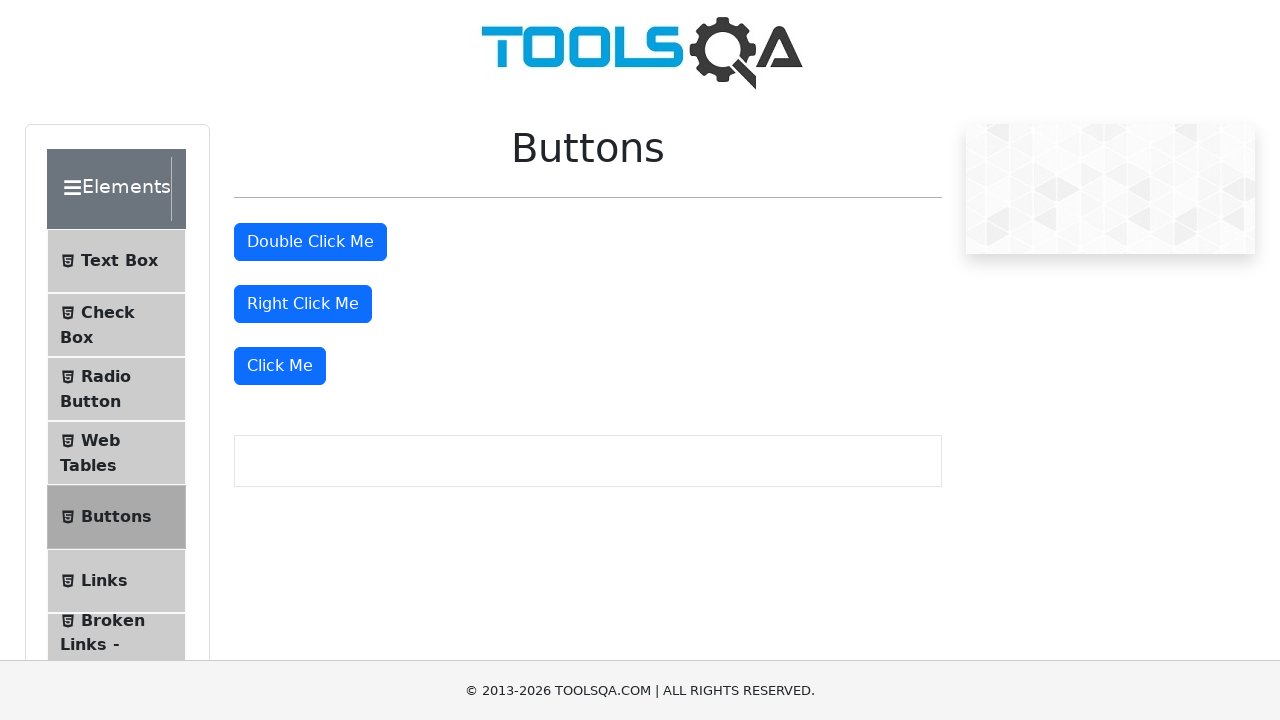

Right-clicked the right-click button at (303, 304) on #rightClickBtn
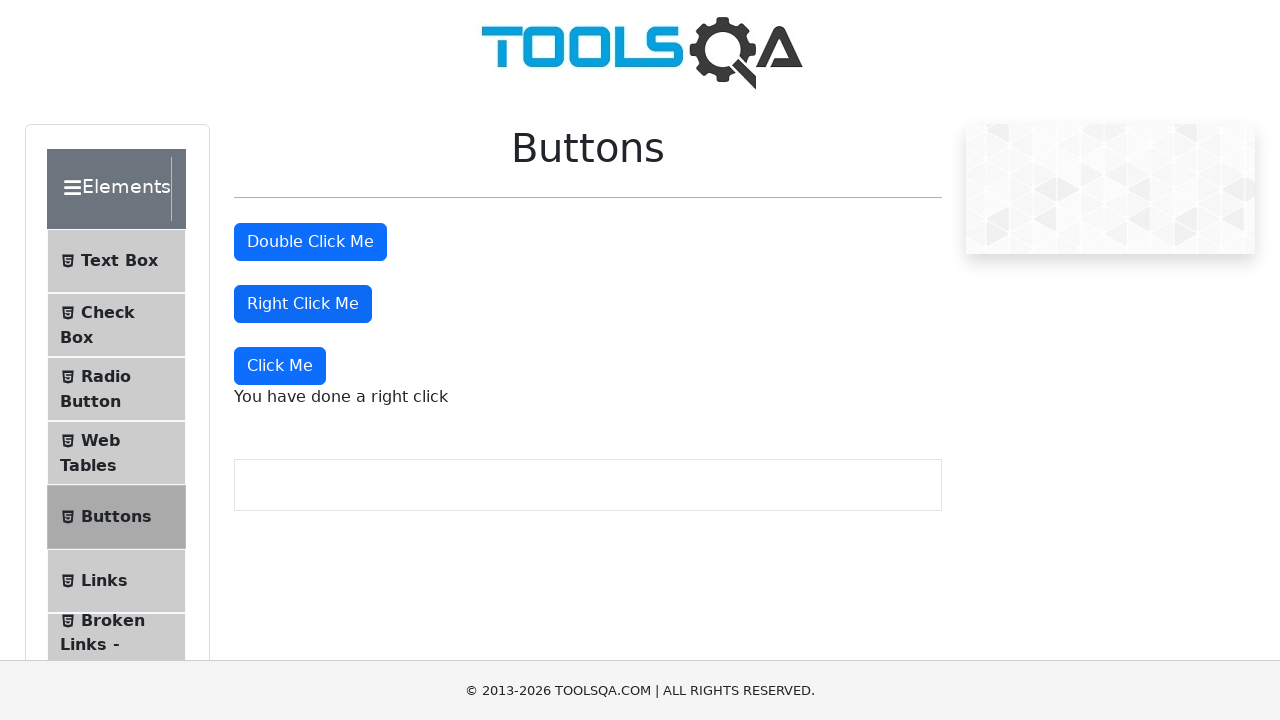

Double-clicked the double-click button at (310, 242) on #doubleClickBtn
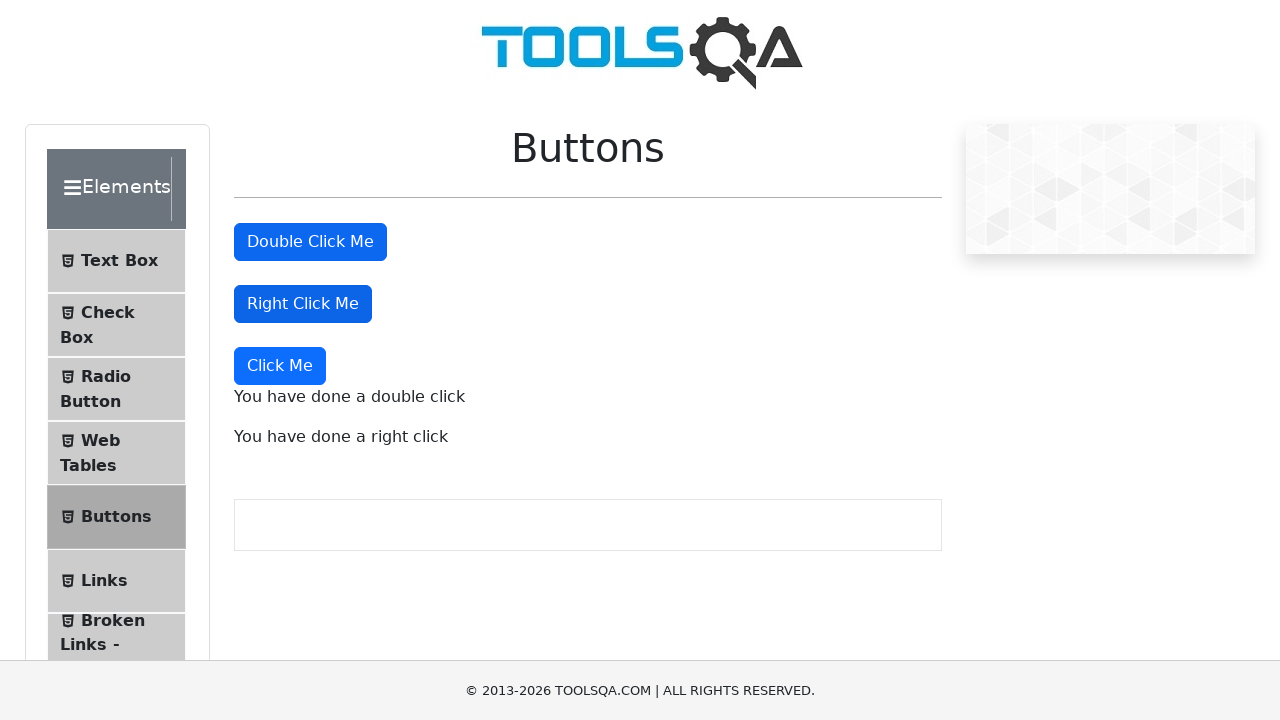

Regular clicked the 'Click Me' button at (310, 242) on text=Click Me
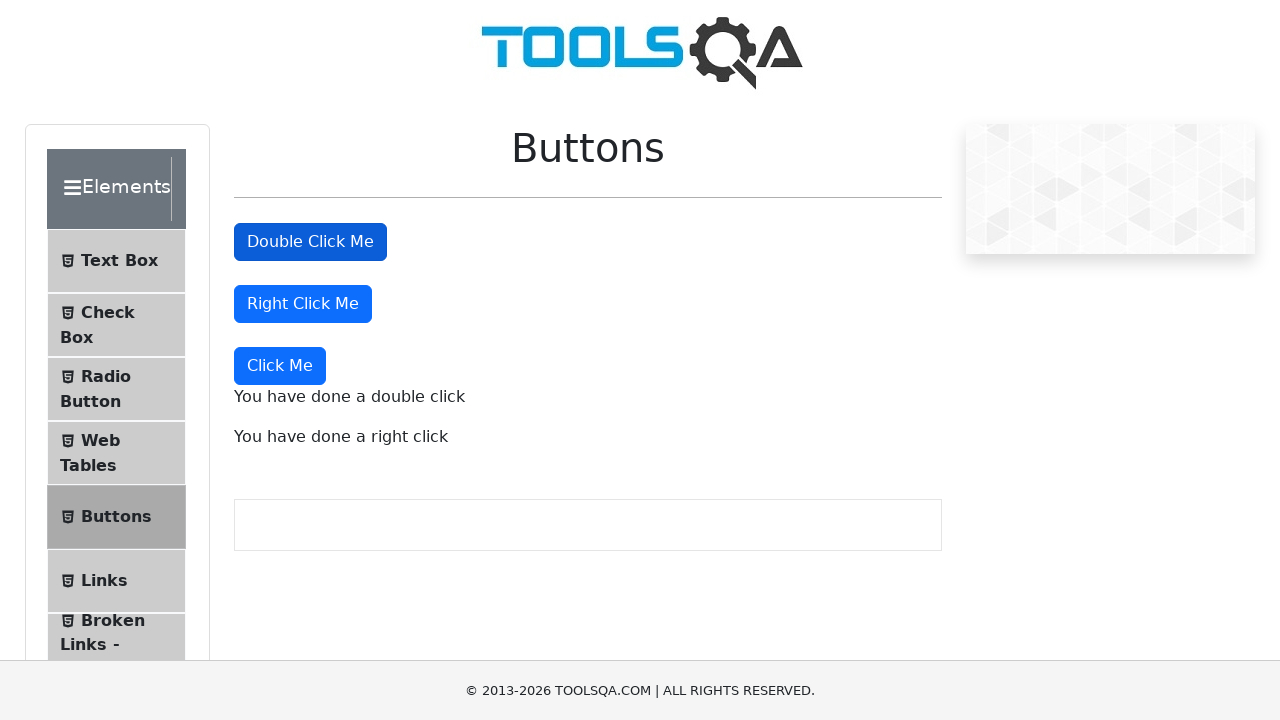

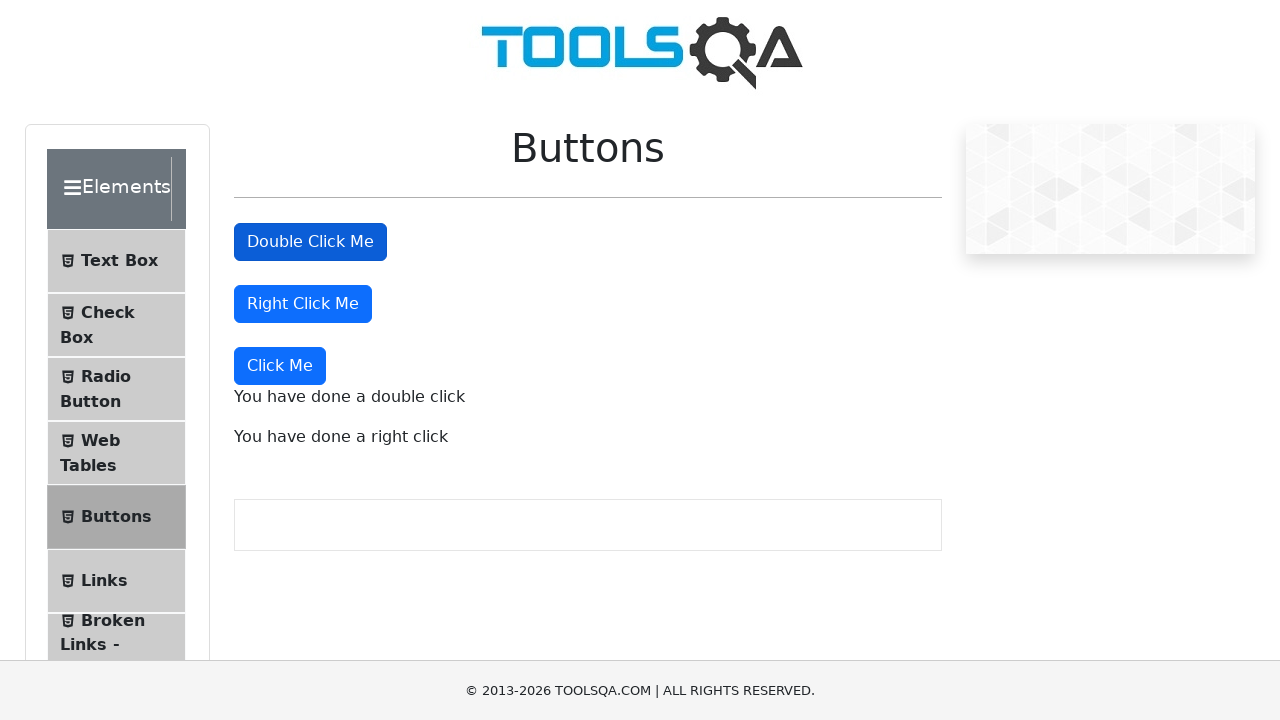